Tests adding 5 new rows to a table by clicking "Add New" button, filling in name, department, and phone fields, then clicking the Add button for each row.

Starting URL: https://www.tutorialrepublic.com/snippets/bootstrap/table-with-add-and-delete-row-feature.php

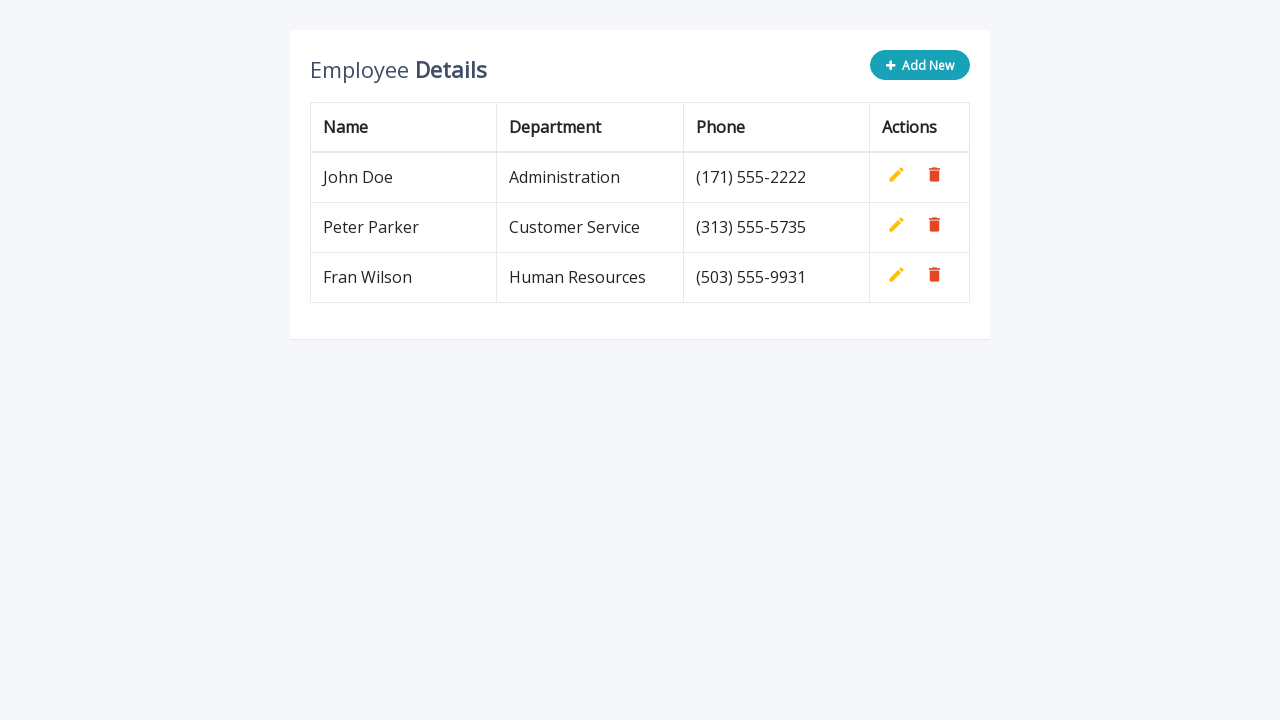

Navigated to the table with add and delete row feature
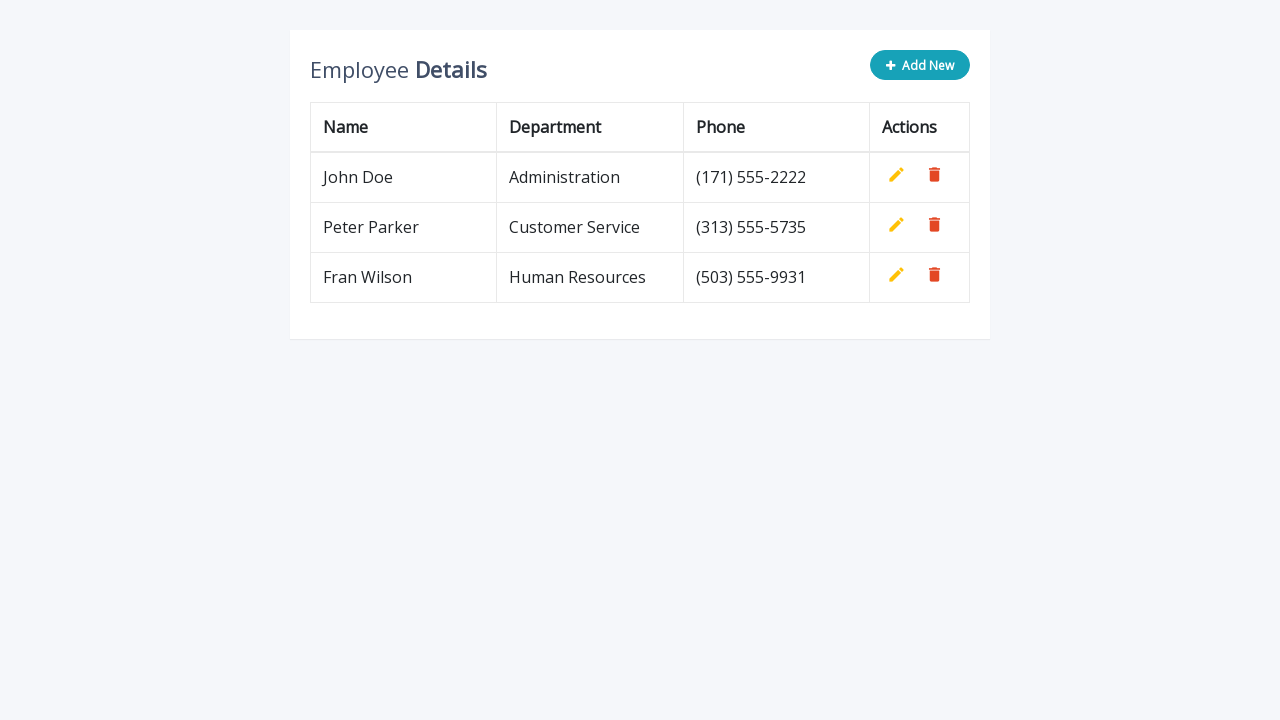

Clicked 'Add New' button for row 1 at (920, 65) on button.add-new
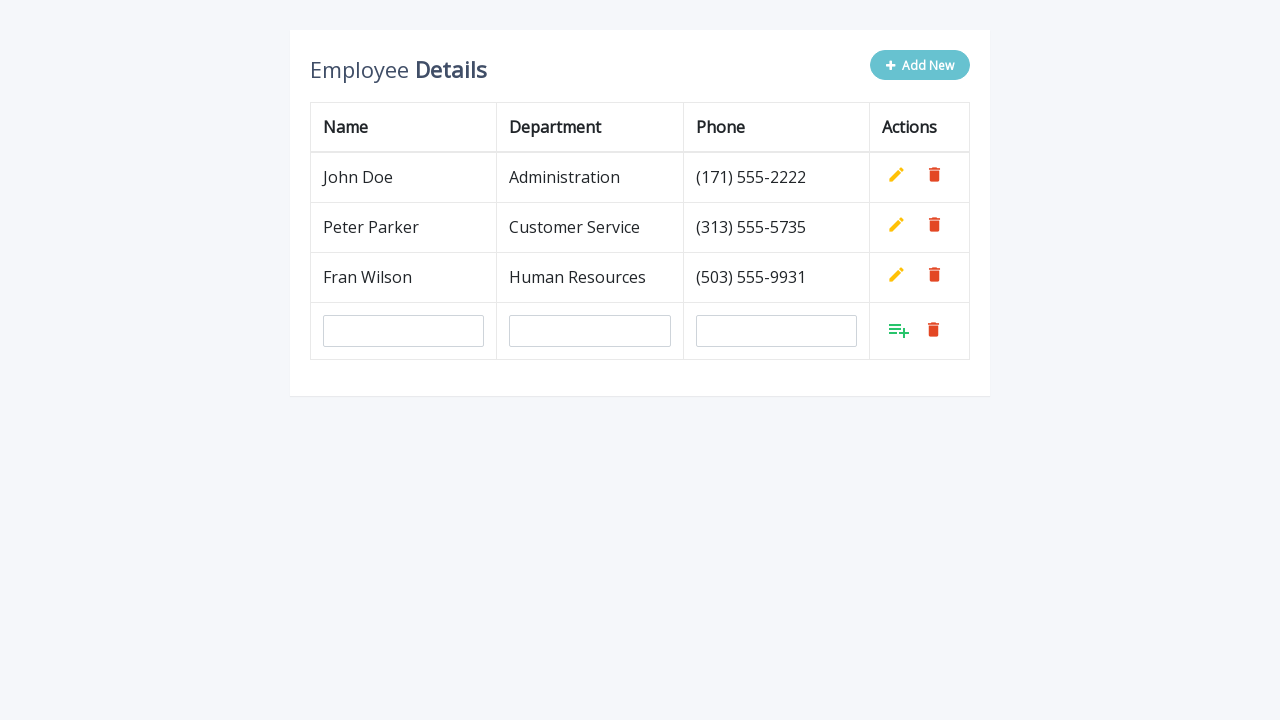

Filled name field with 'Sanela Solunac' for row 1 on input[name='name']
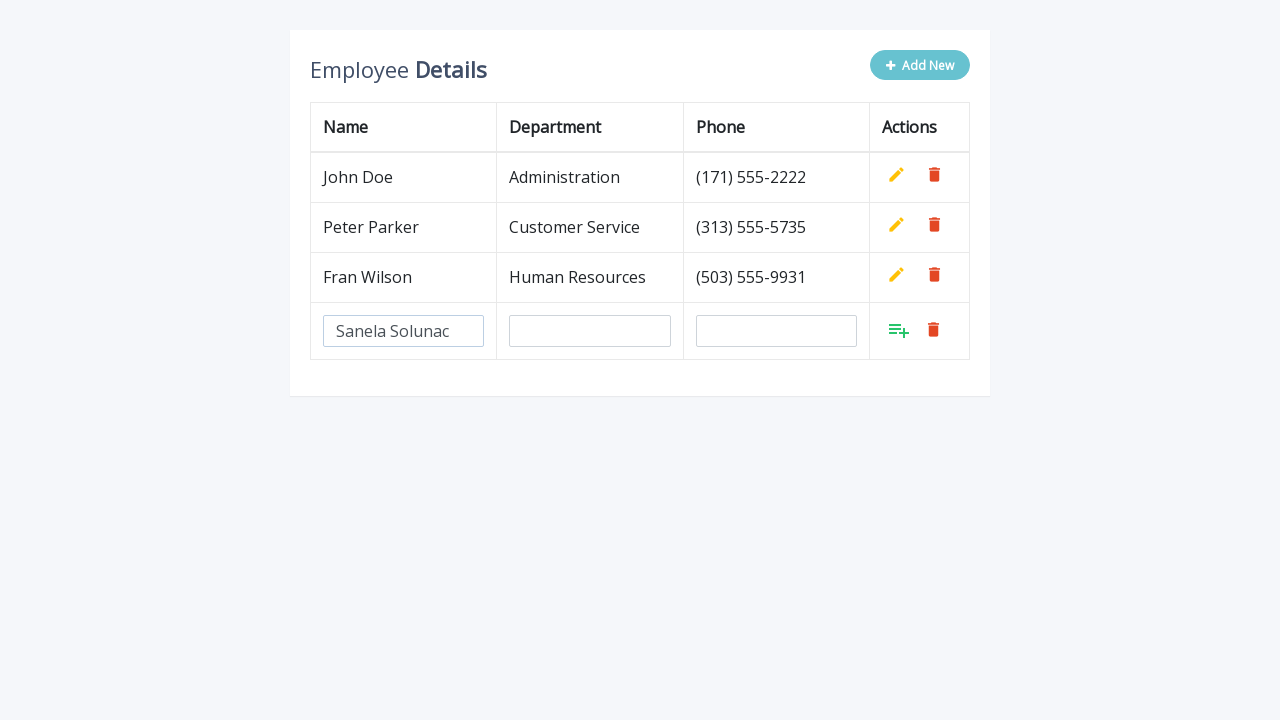

Filled department field with 'QA Engineers' for row 1 on input[name='department']
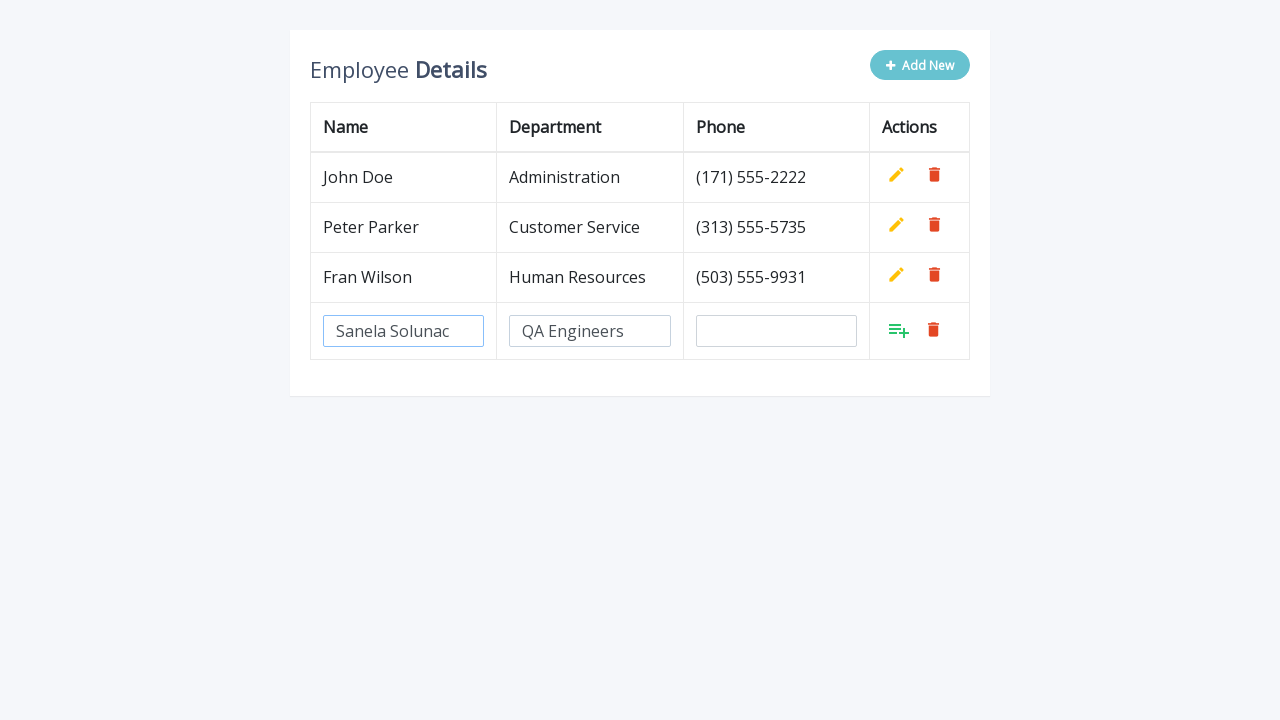

Filled phone field with '+381642705473' for row 1 on input[name='phone']
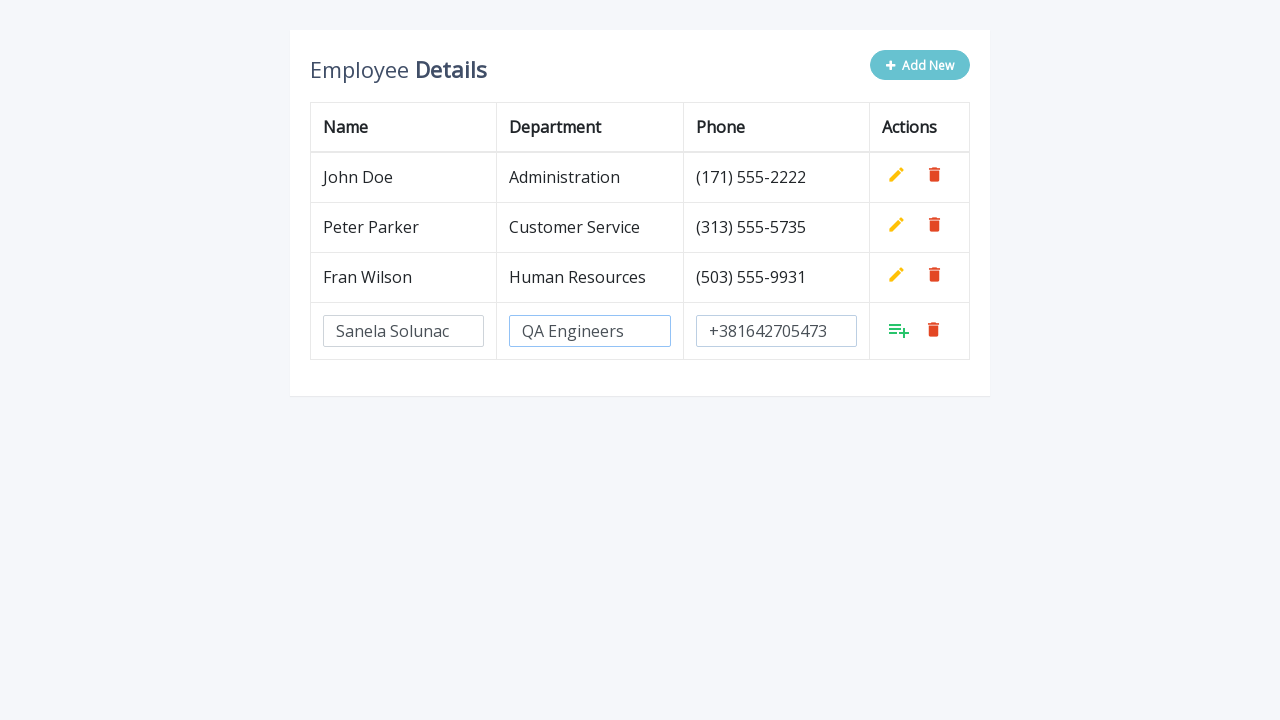

Clicked Add button to confirm row 1 at (899, 330) on table.table-bordered tbody tr:last-child td:last-child a:first-child
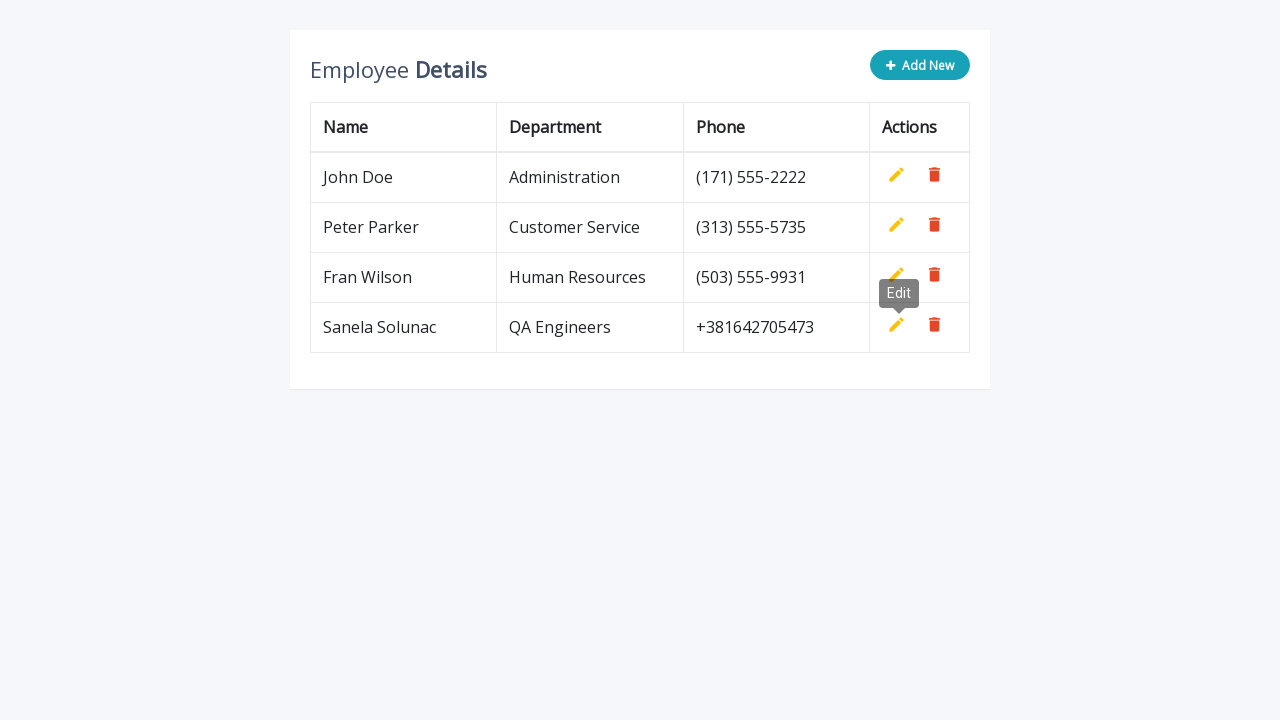

Clicked 'Add New' button for row 2 at (920, 65) on button.add-new
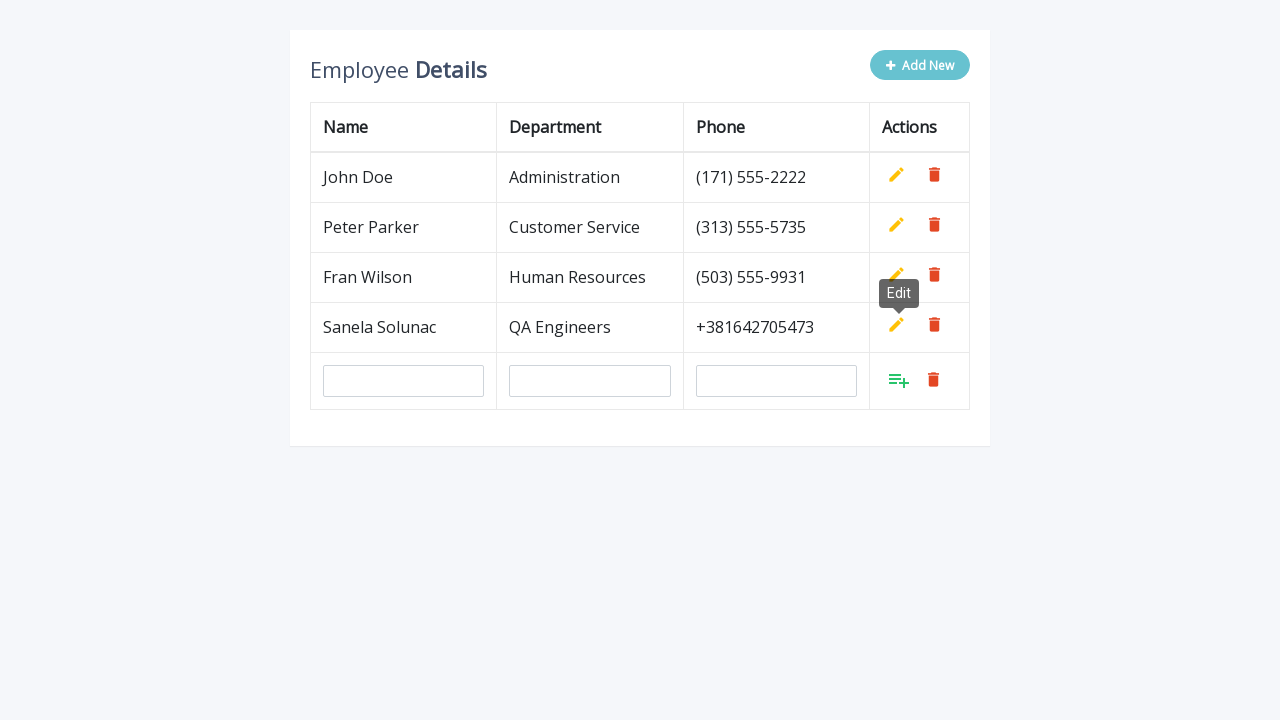

Filled name field with 'Sanela Solunac' for row 2 on input[name='name']
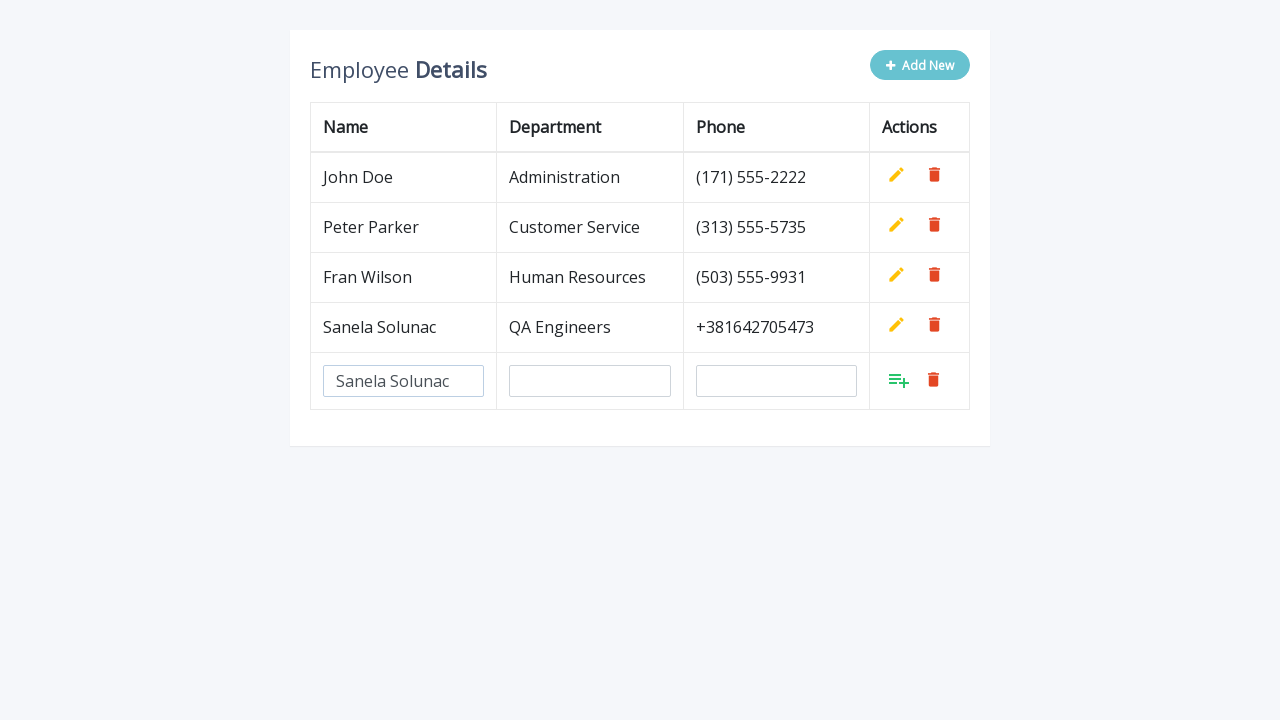

Filled department field with 'QA Engineers' for row 2 on input[name='department']
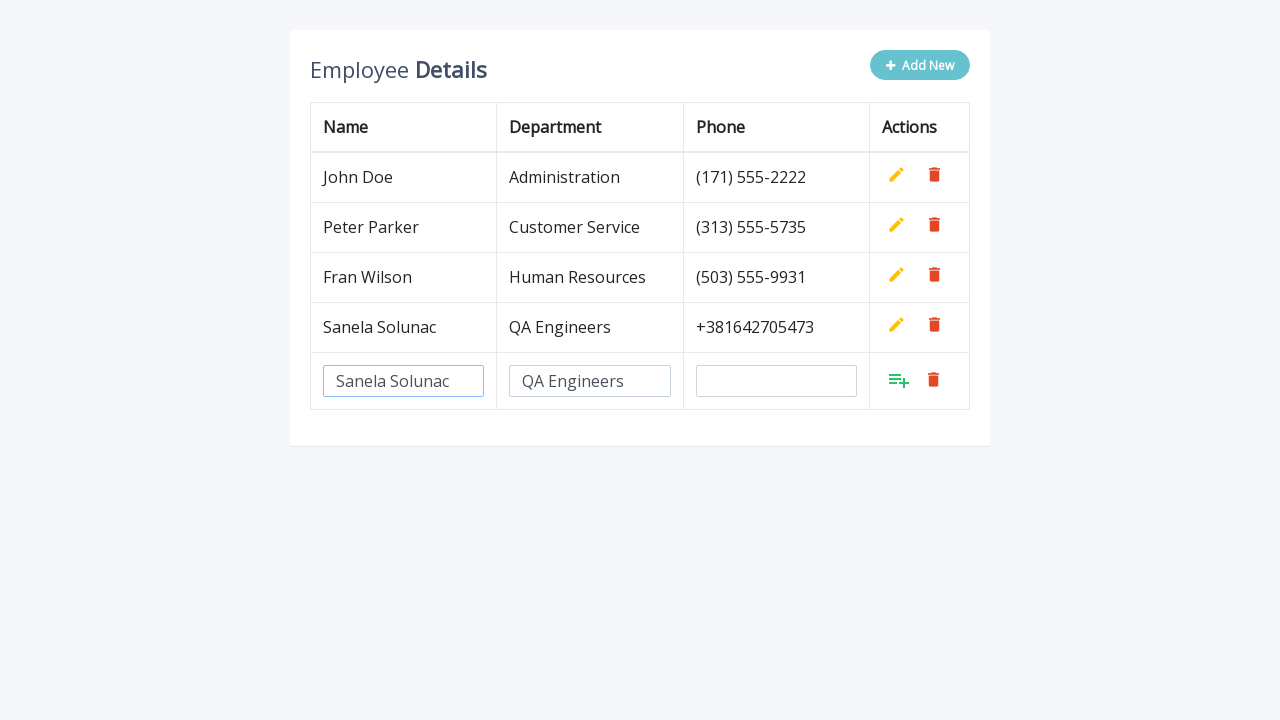

Filled phone field with '+381642705473' for row 2 on input[name='phone']
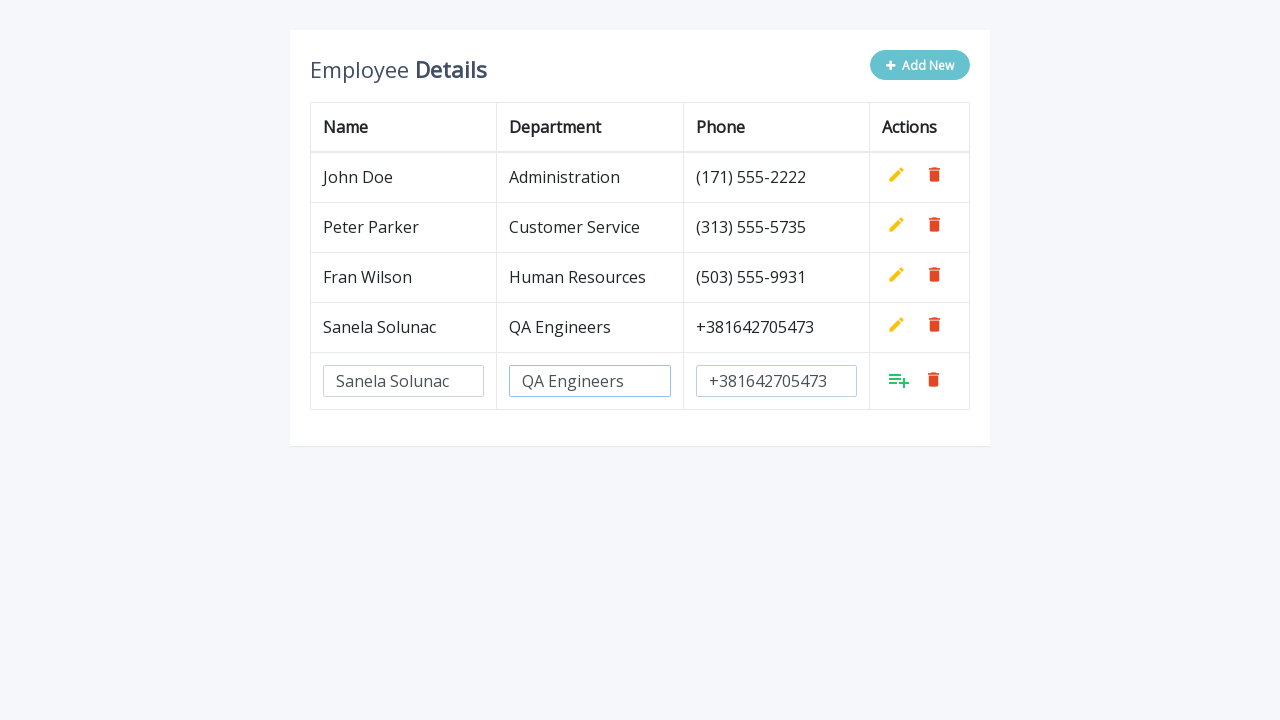

Clicked Add button to confirm row 2 at (899, 380) on table.table-bordered tbody tr:last-child td:last-child a:first-child
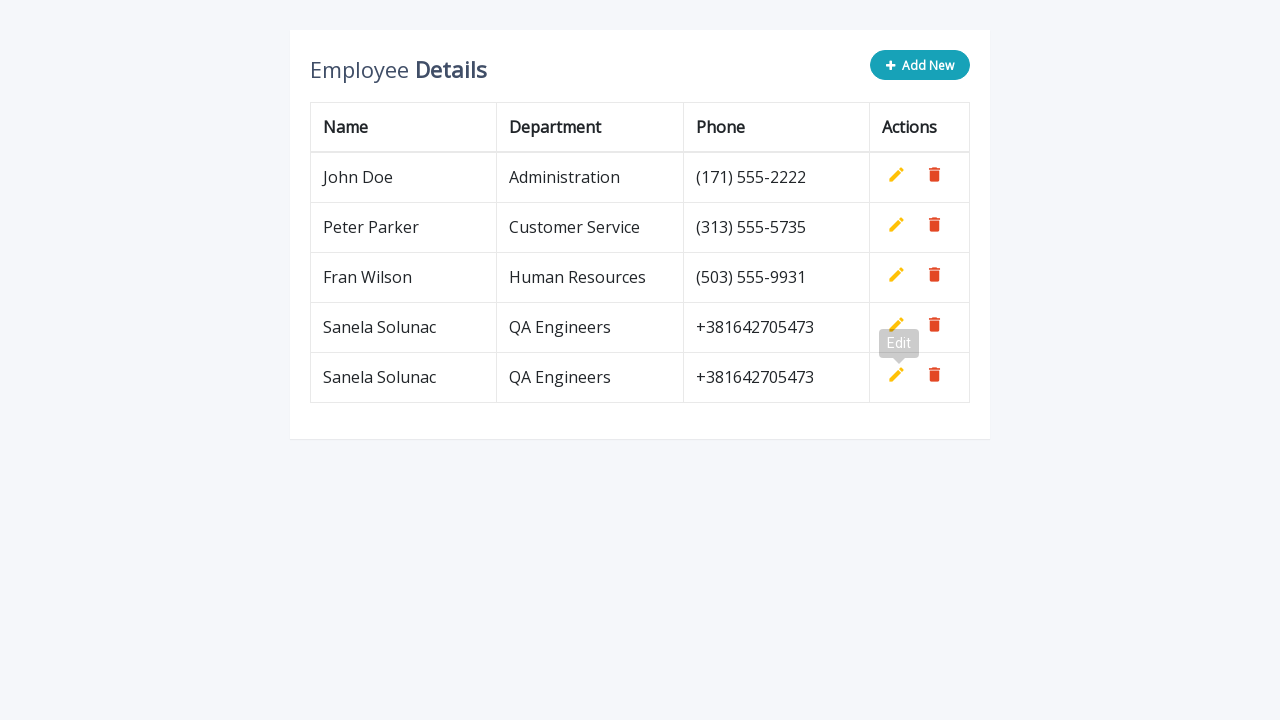

Clicked 'Add New' button for row 3 at (920, 65) on button.add-new
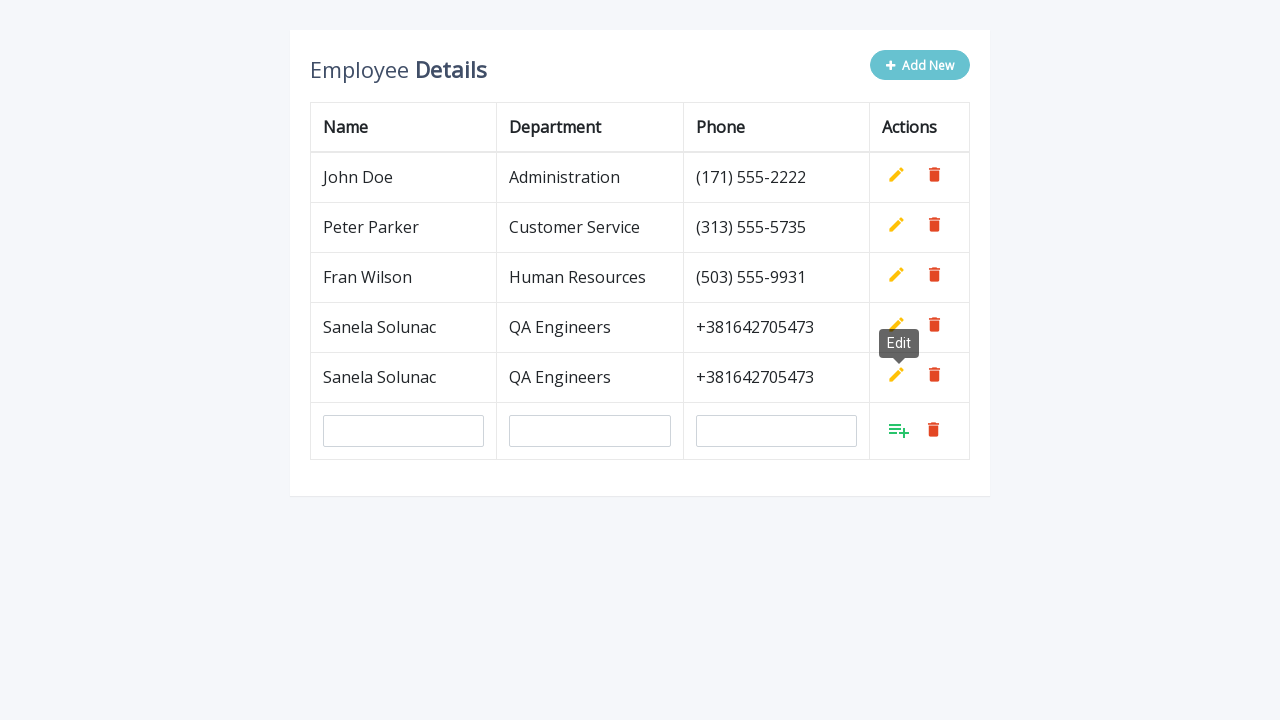

Filled name field with 'Sanela Solunac' for row 3 on input[name='name']
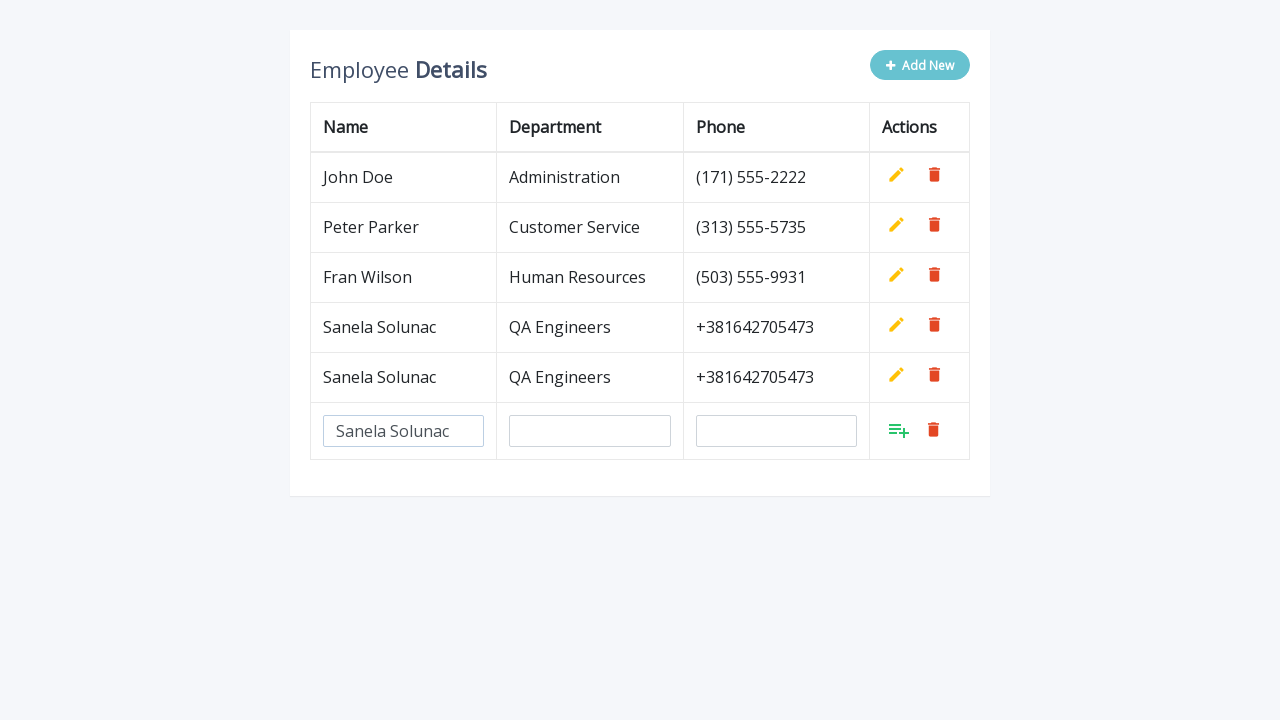

Filled department field with 'QA Engineers' for row 3 on input[name='department']
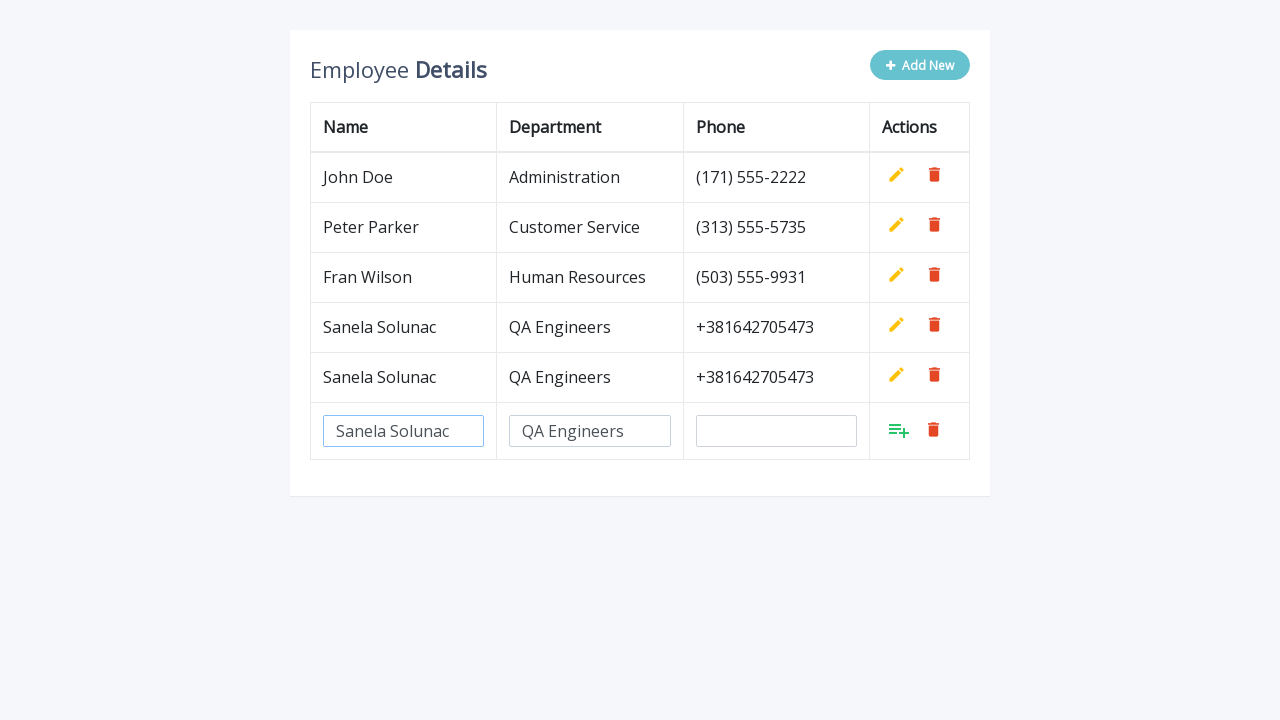

Filled phone field with '+381642705473' for row 3 on input[name='phone']
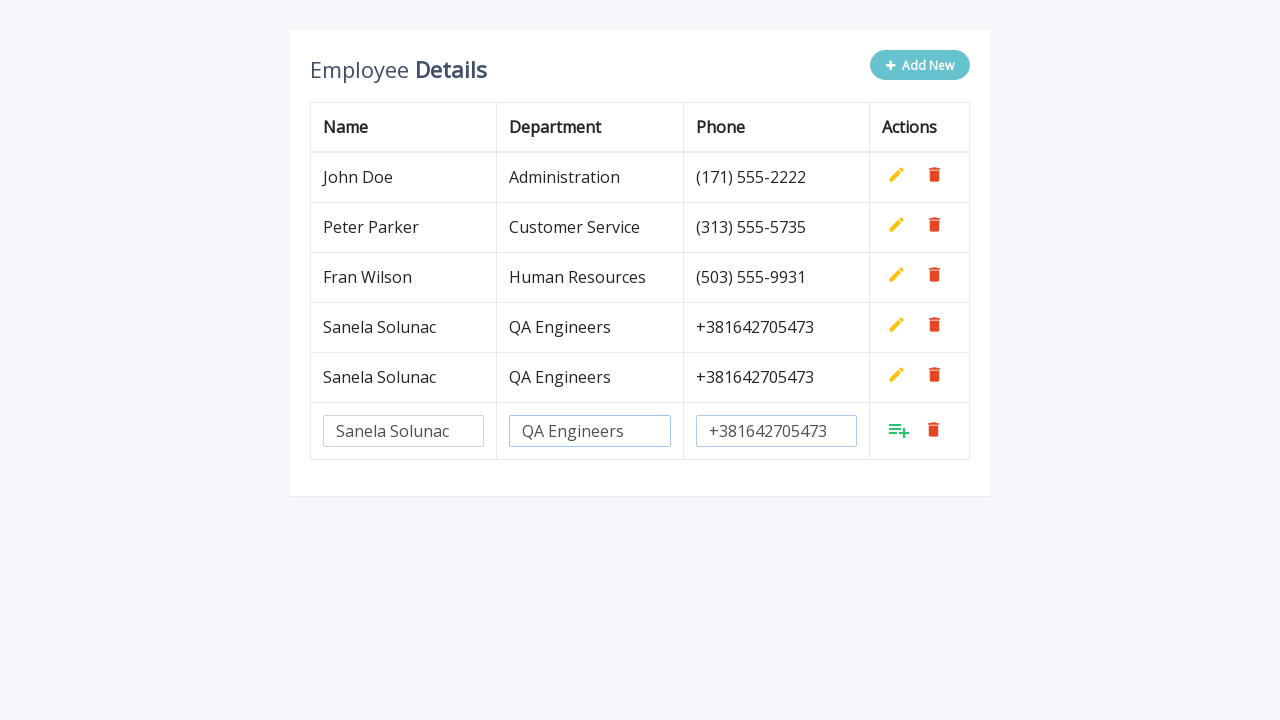

Clicked Add button to confirm row 3 at (899, 430) on table.table-bordered tbody tr:last-child td:last-child a:first-child
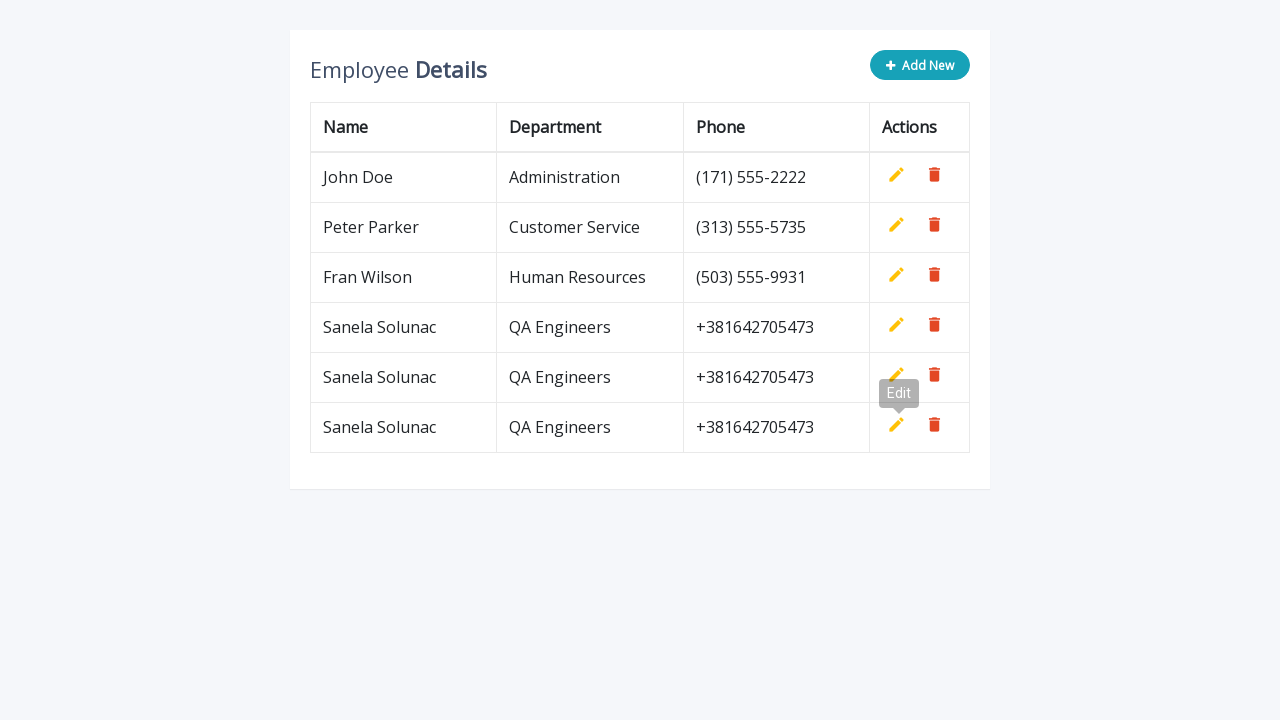

Clicked 'Add New' button for row 4 at (920, 65) on button.add-new
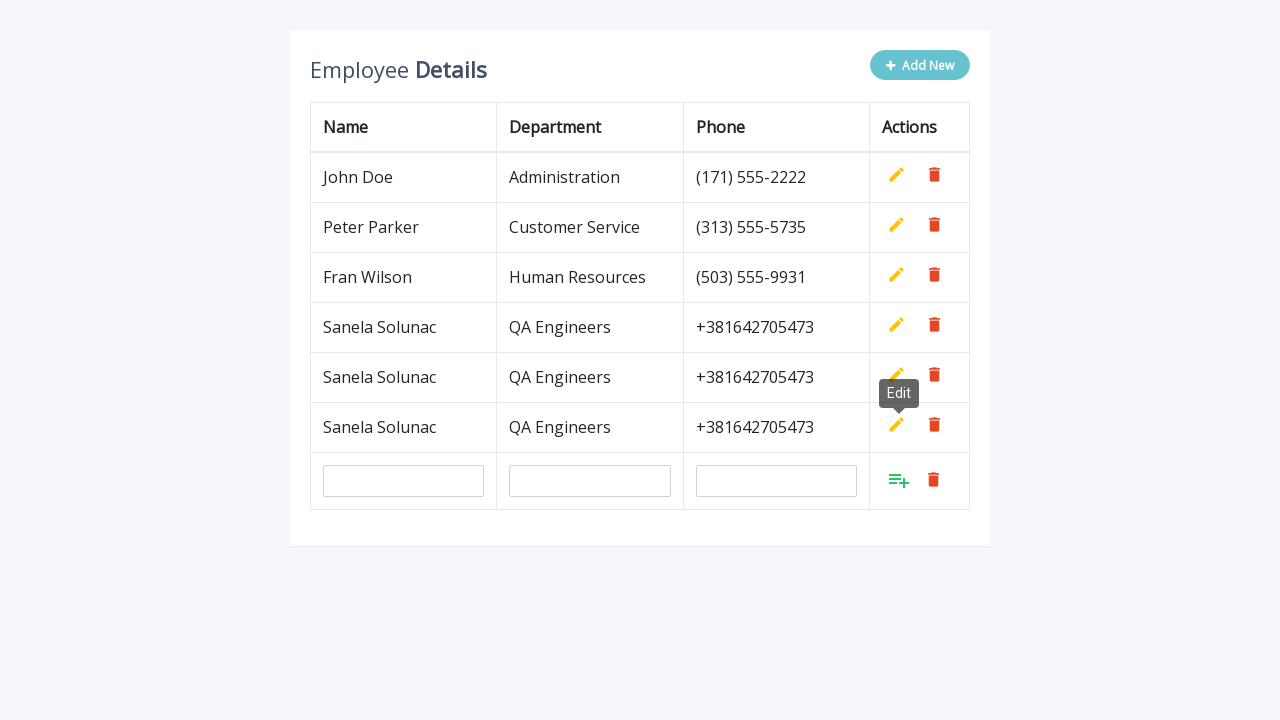

Filled name field with 'Sanela Solunac' for row 4 on input[name='name']
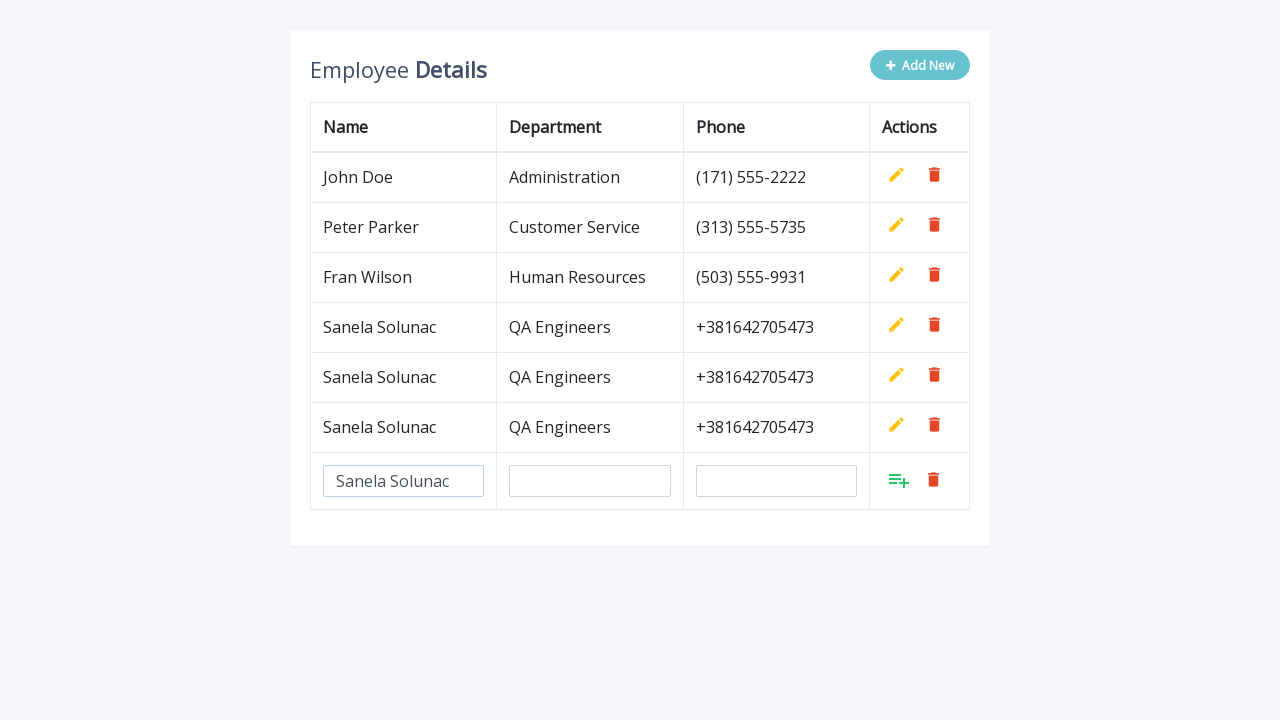

Filled department field with 'QA Engineers' for row 4 on input[name='department']
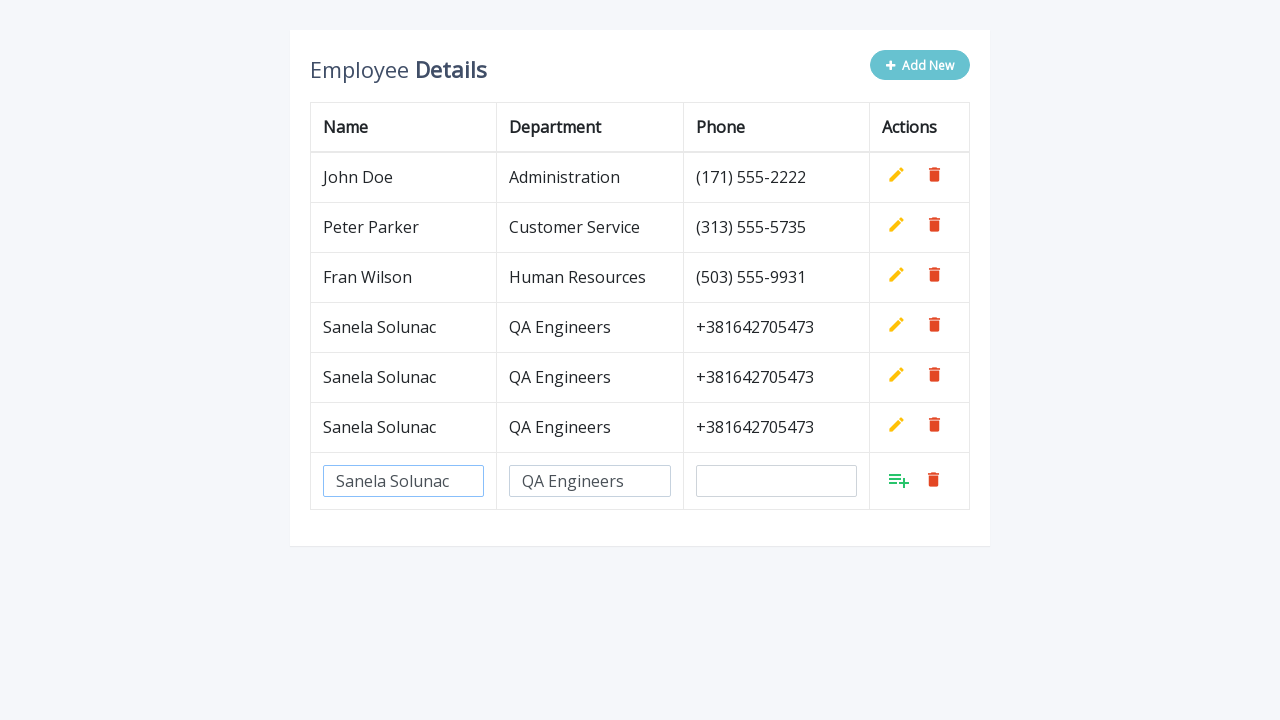

Filled phone field with '+381642705473' for row 4 on input[name='phone']
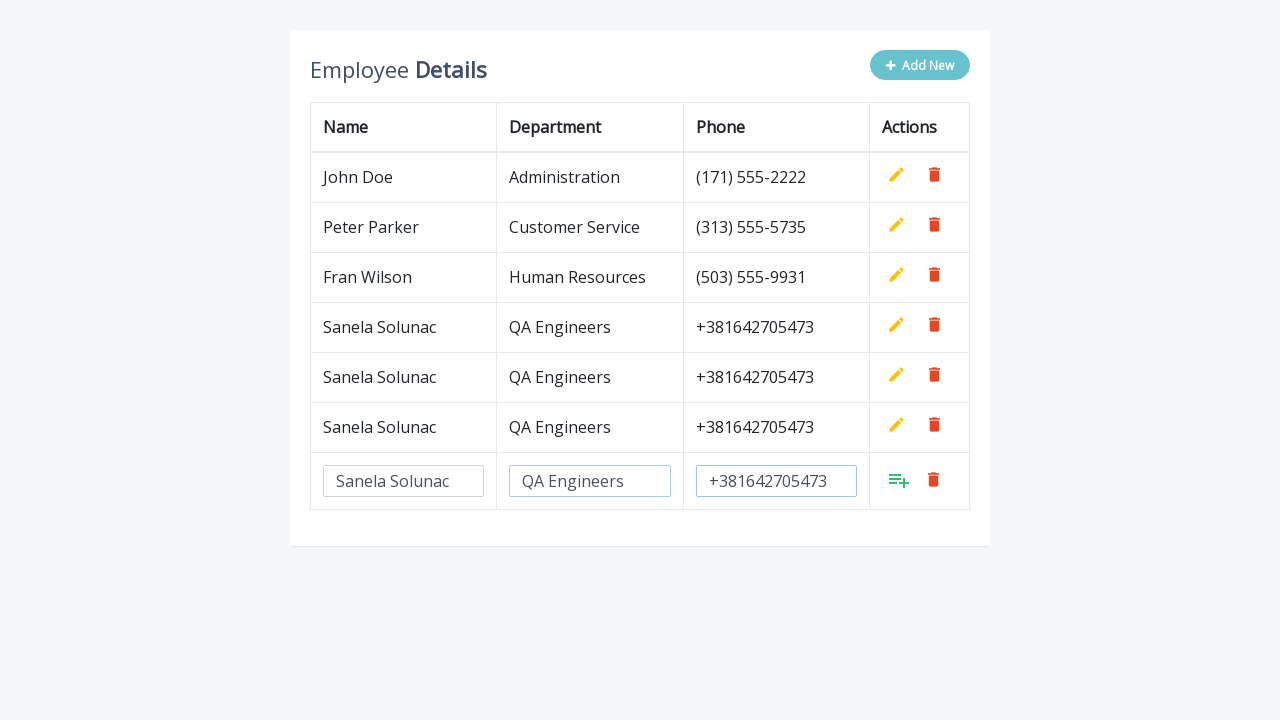

Clicked Add button to confirm row 4 at (899, 480) on table.table-bordered tbody tr:last-child td:last-child a:first-child
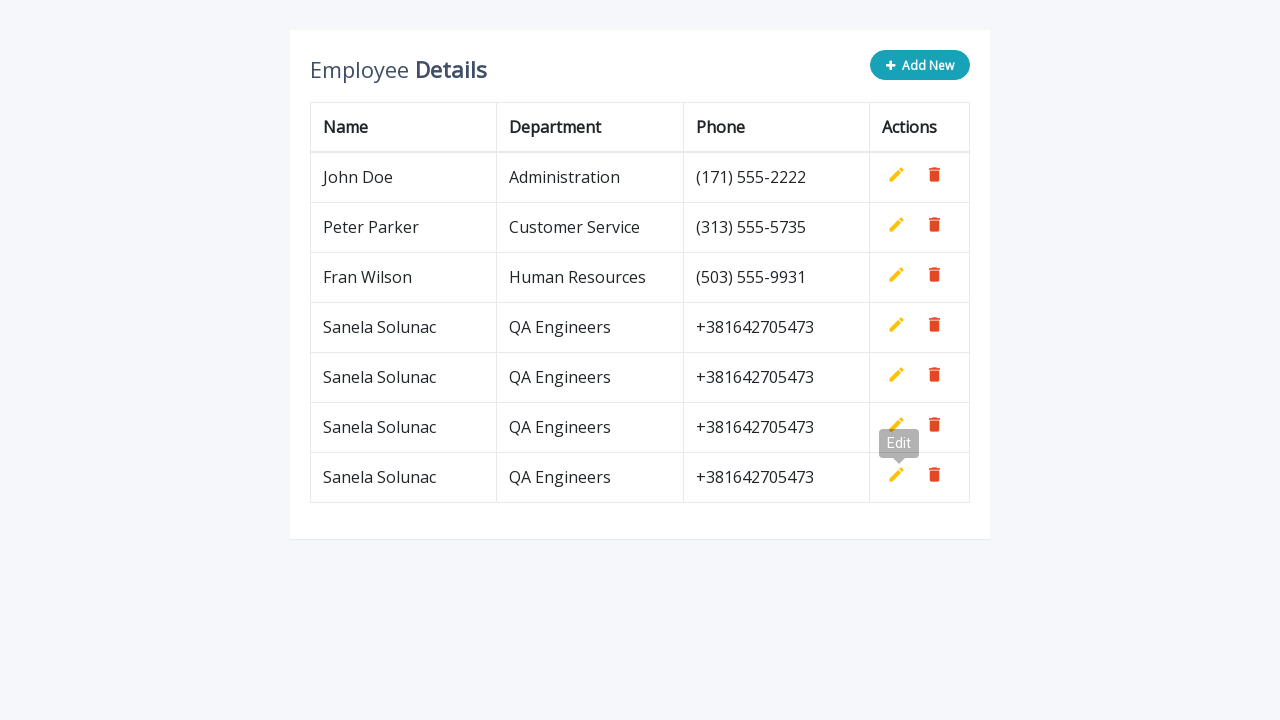

Clicked 'Add New' button for row 5 at (920, 65) on button.add-new
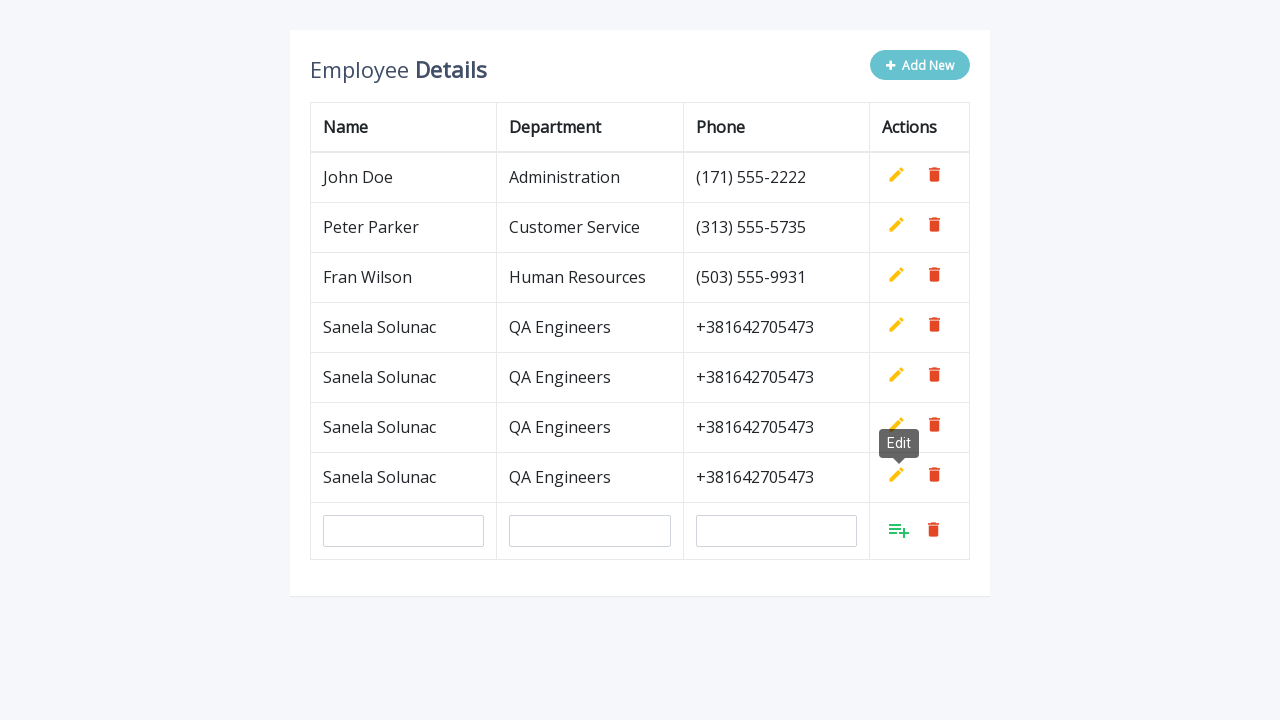

Filled name field with 'Sanela Solunac' for row 5 on input[name='name']
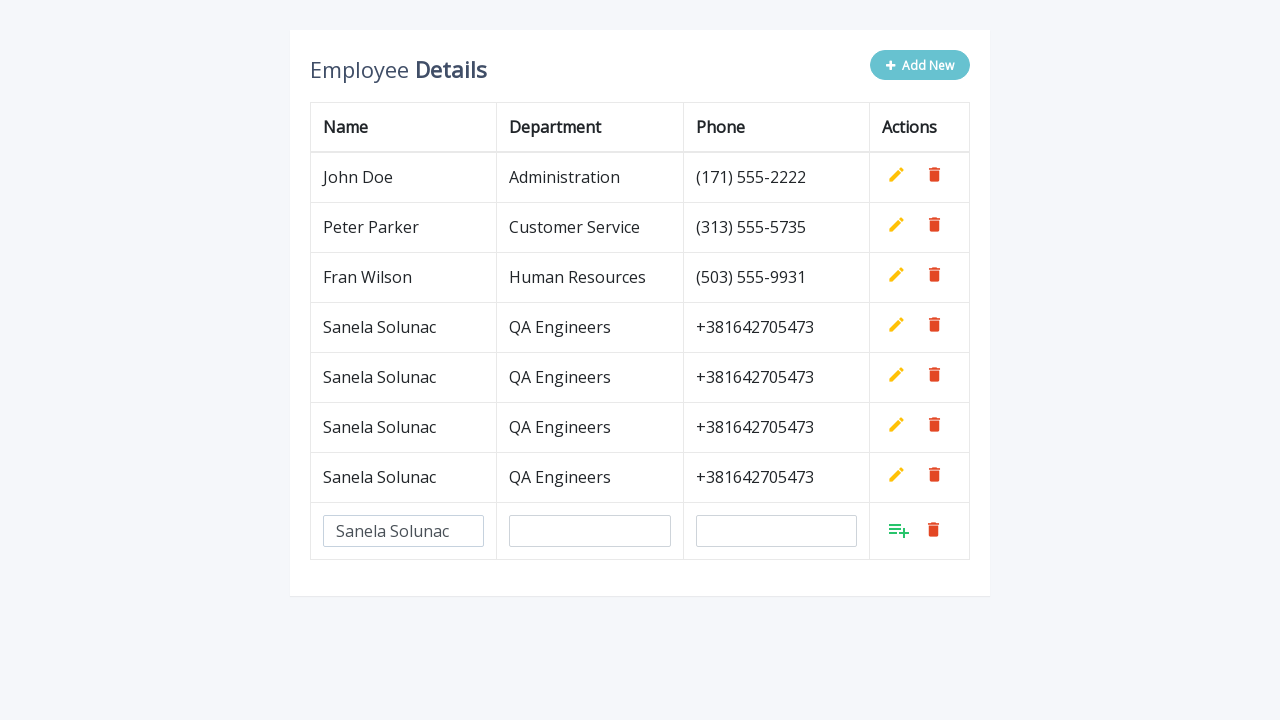

Filled department field with 'QA Engineers' for row 5 on input[name='department']
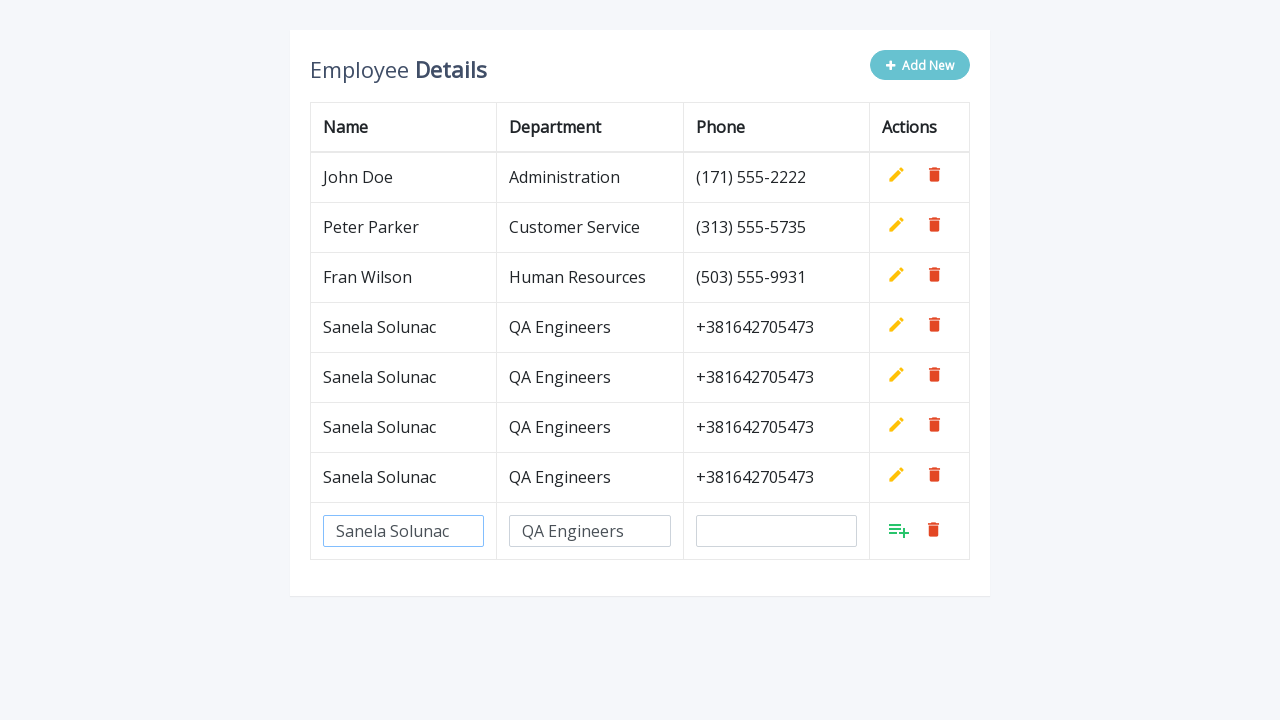

Filled phone field with '+381642705473' for row 5 on input[name='phone']
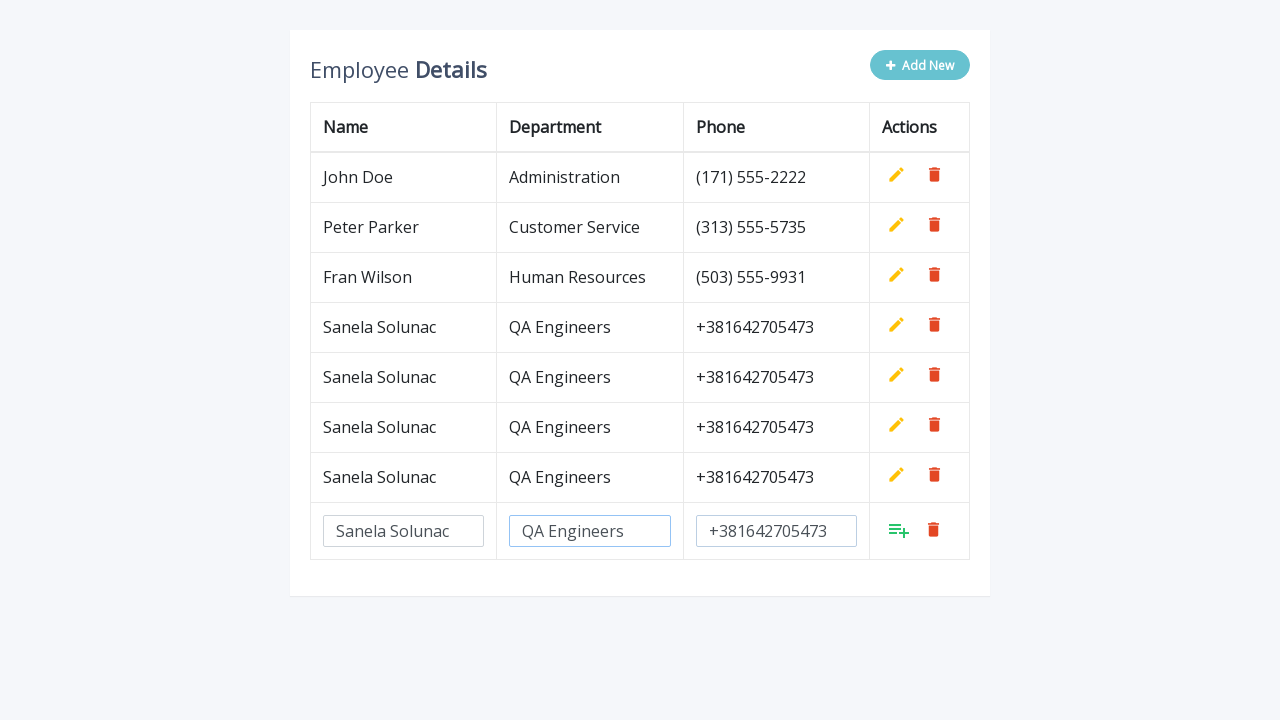

Clicked Add button to confirm row 5 at (899, 530) on table.table-bordered tbody tr:last-child td:last-child a:first-child
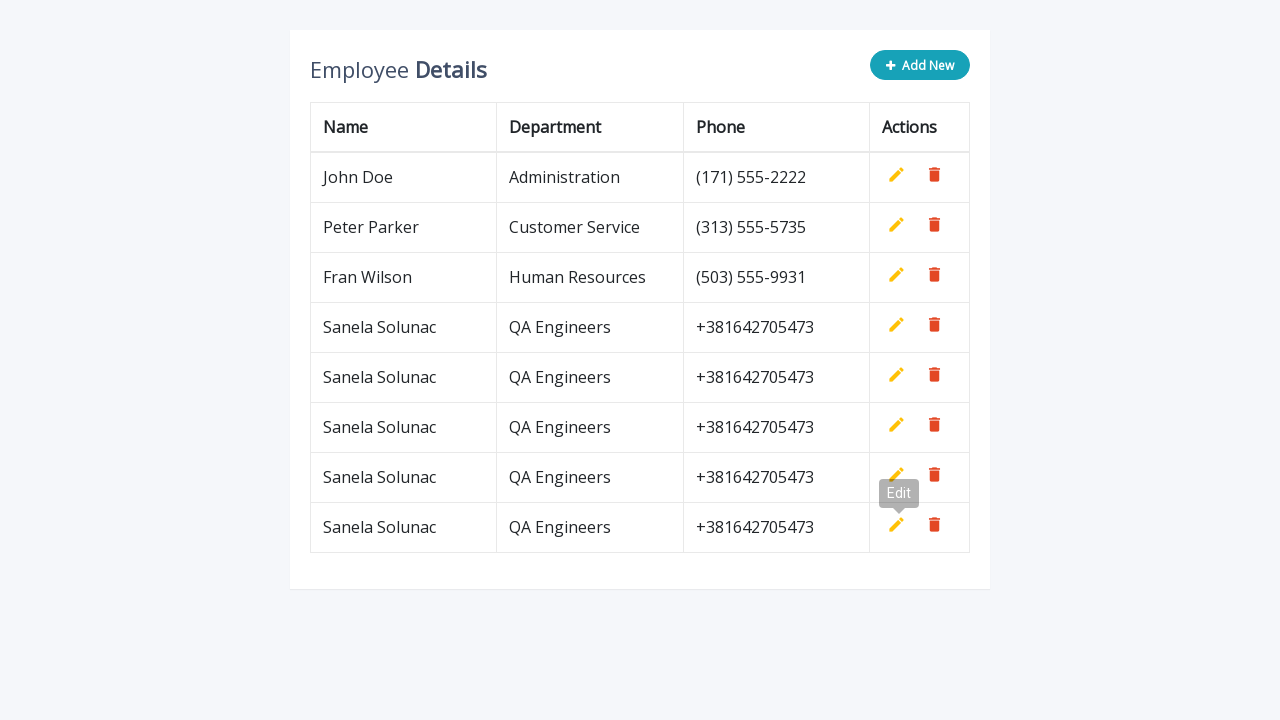

Waited 500ms for UI to settle
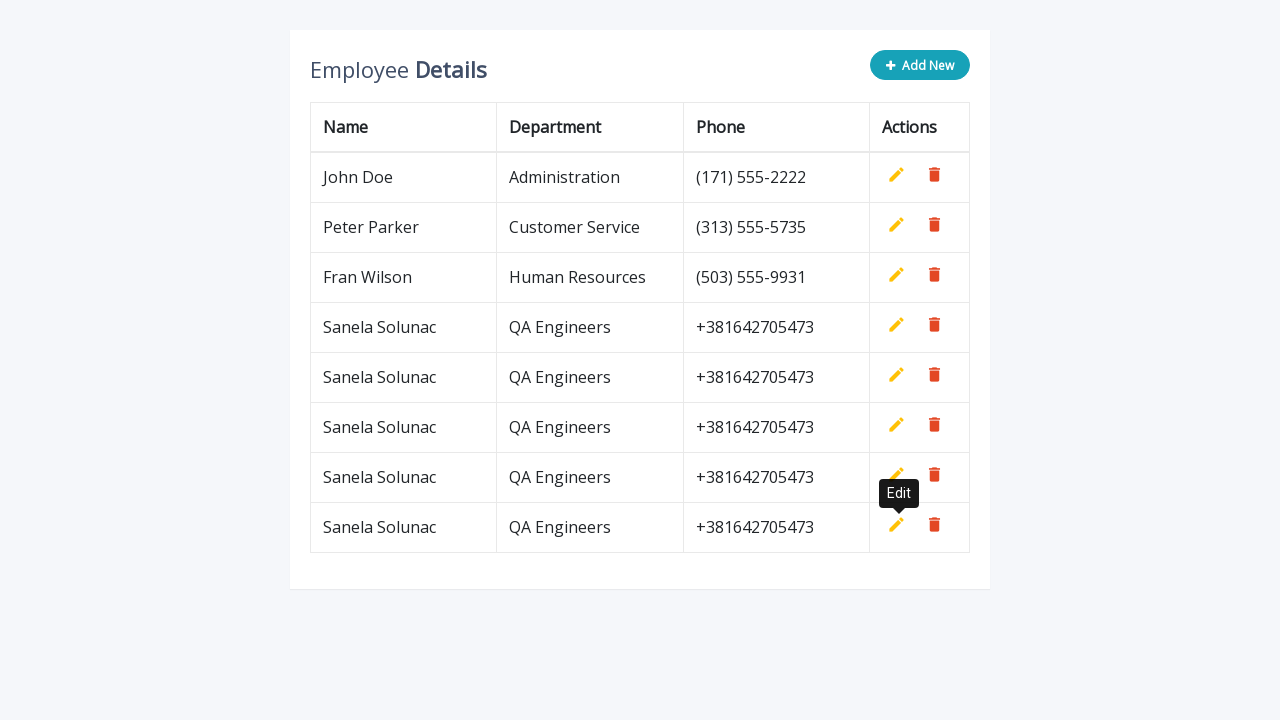

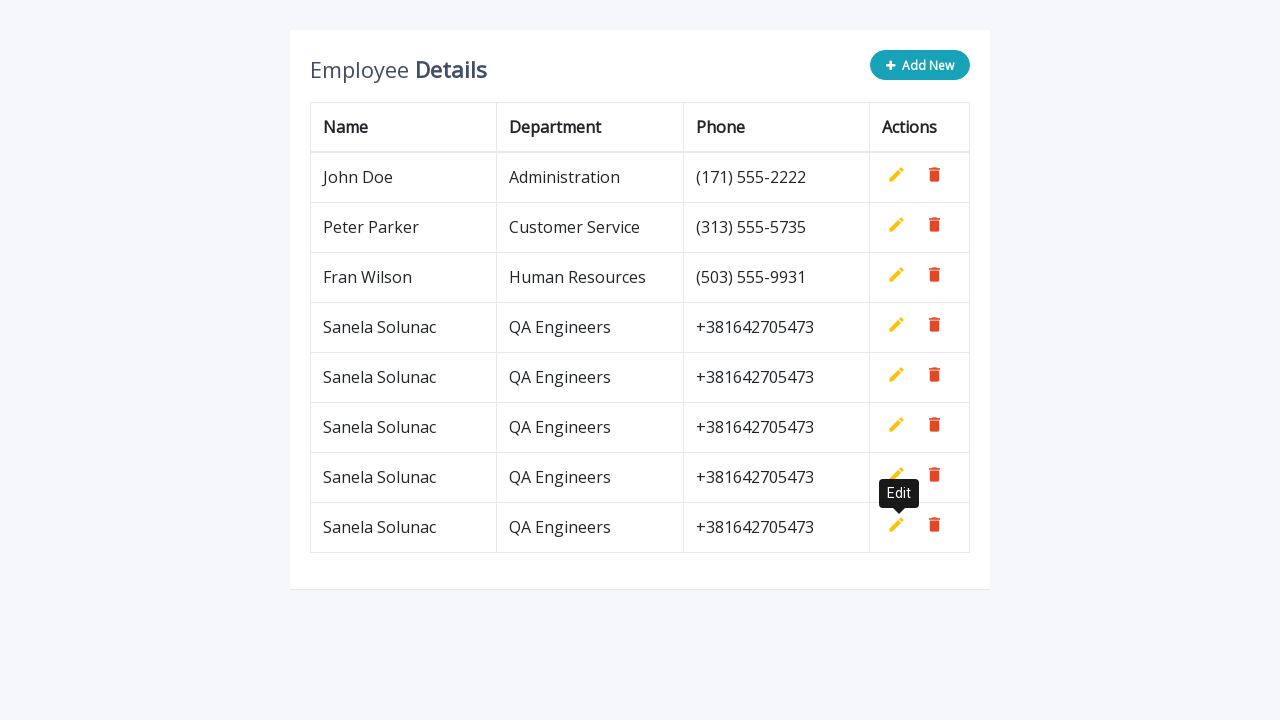